Tests ZIP code validation by entering a 4-digit code and verifying an error message is displayed indicating ZIP code should have 5 digits

Starting URL: https://www.sharelane.com/cgi-bin/register.py

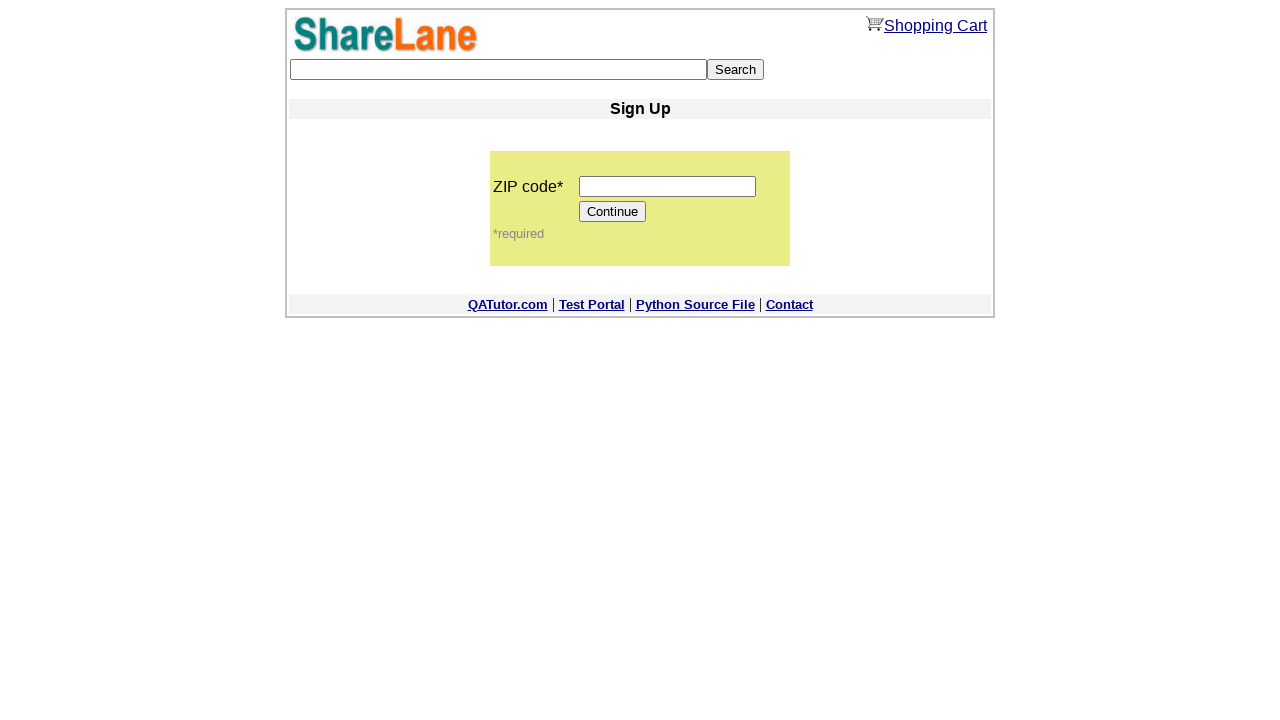

Navigated to ShareLane registration page
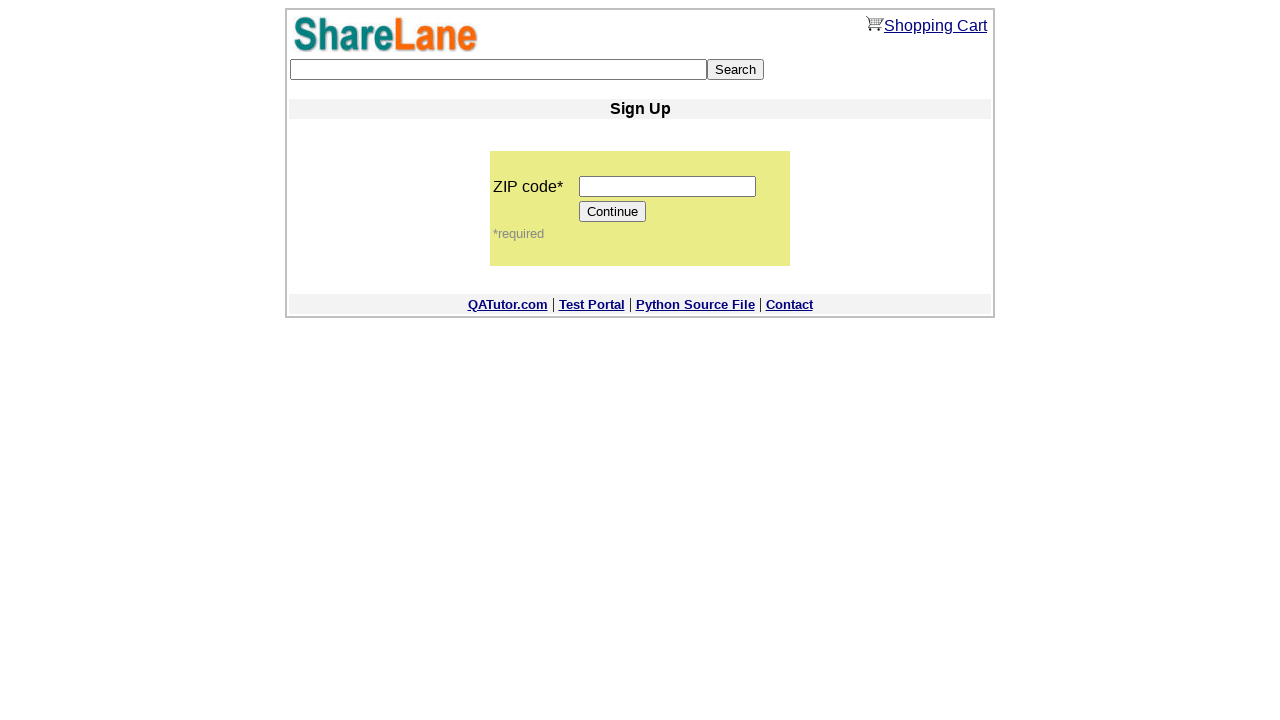

Filled ZIP code field with 4-digit code '1234' on input[name='zip_code']
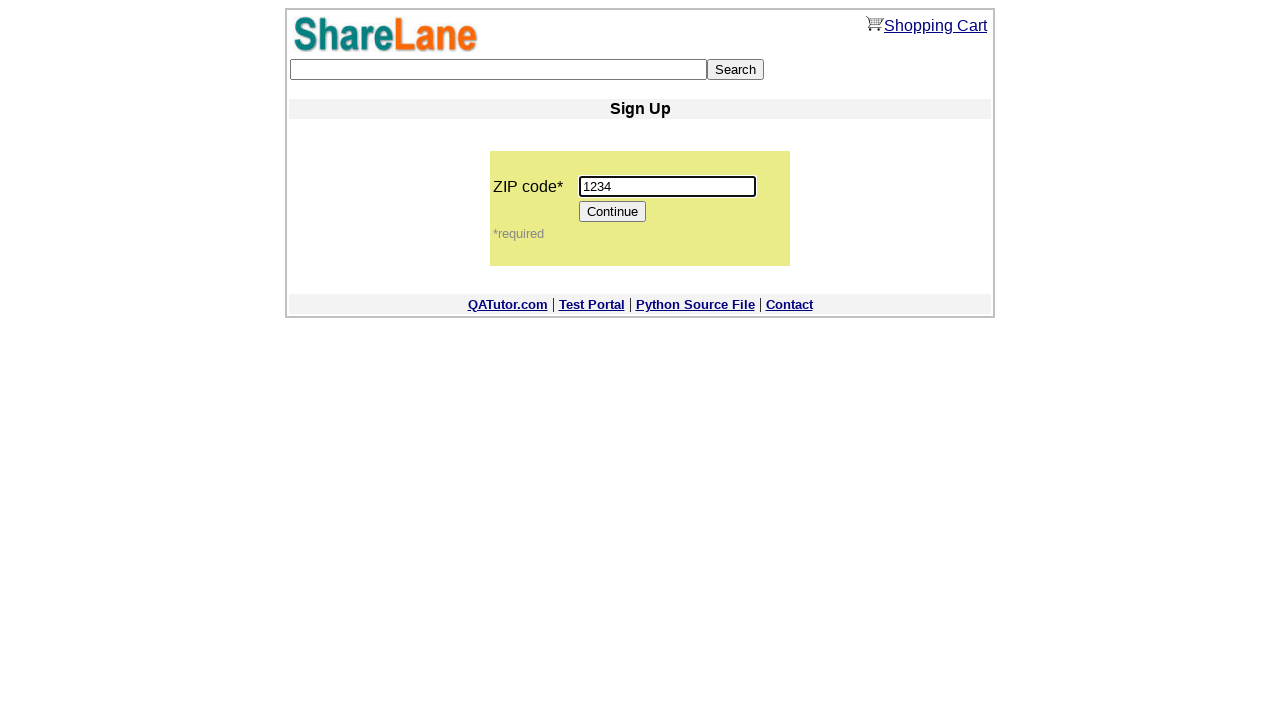

Clicked Continue button at (613, 212) on [value='Continue']
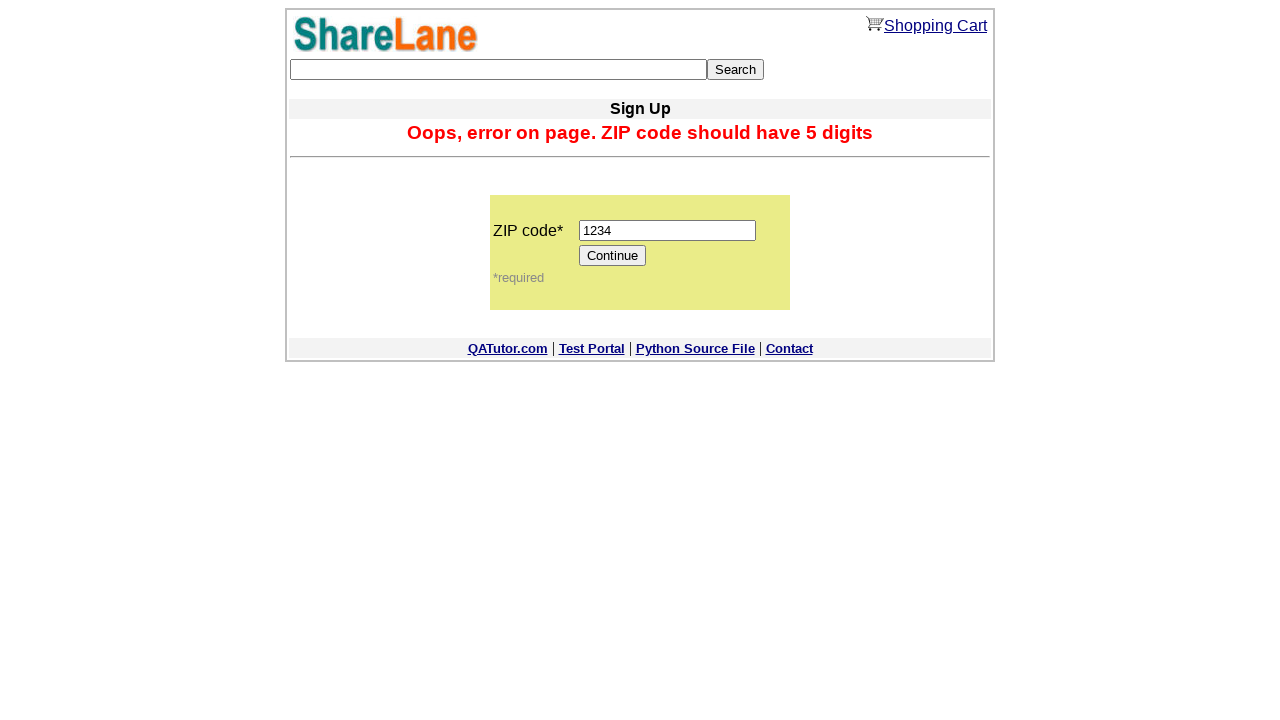

Retrieved error message text
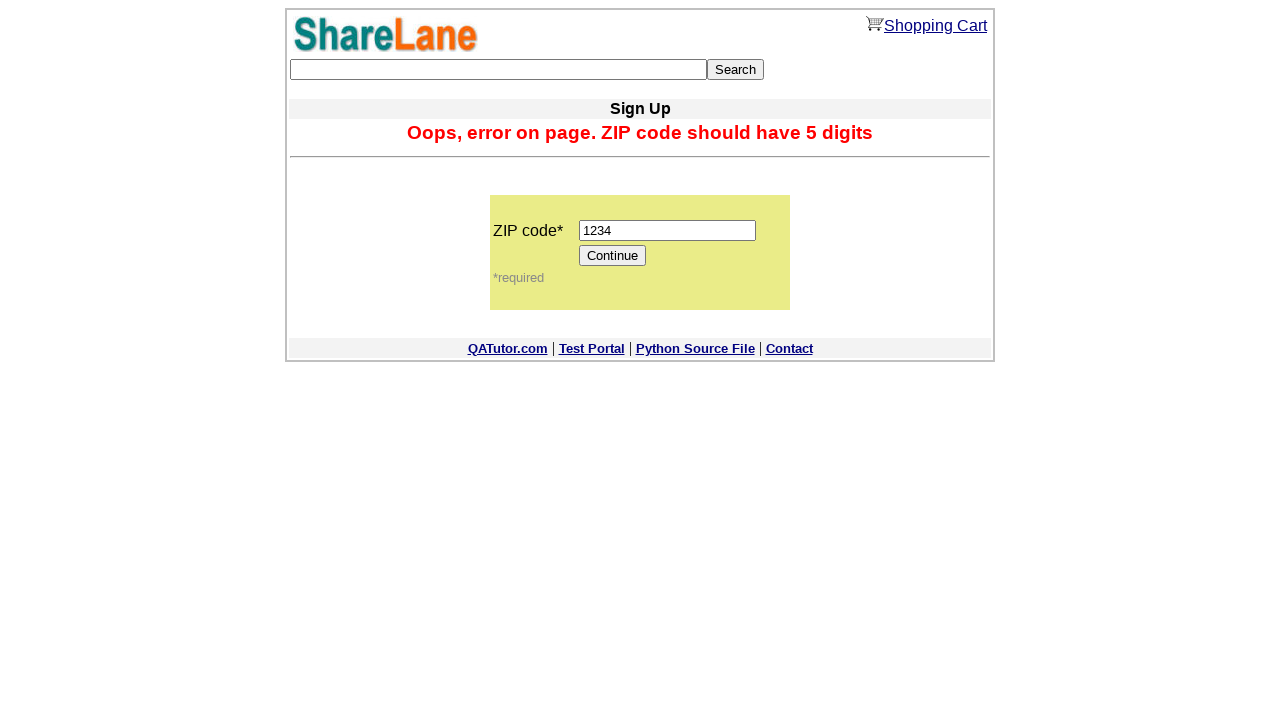

Verified error message: 'Oops, error on page. ZIP code should have 5 digits'
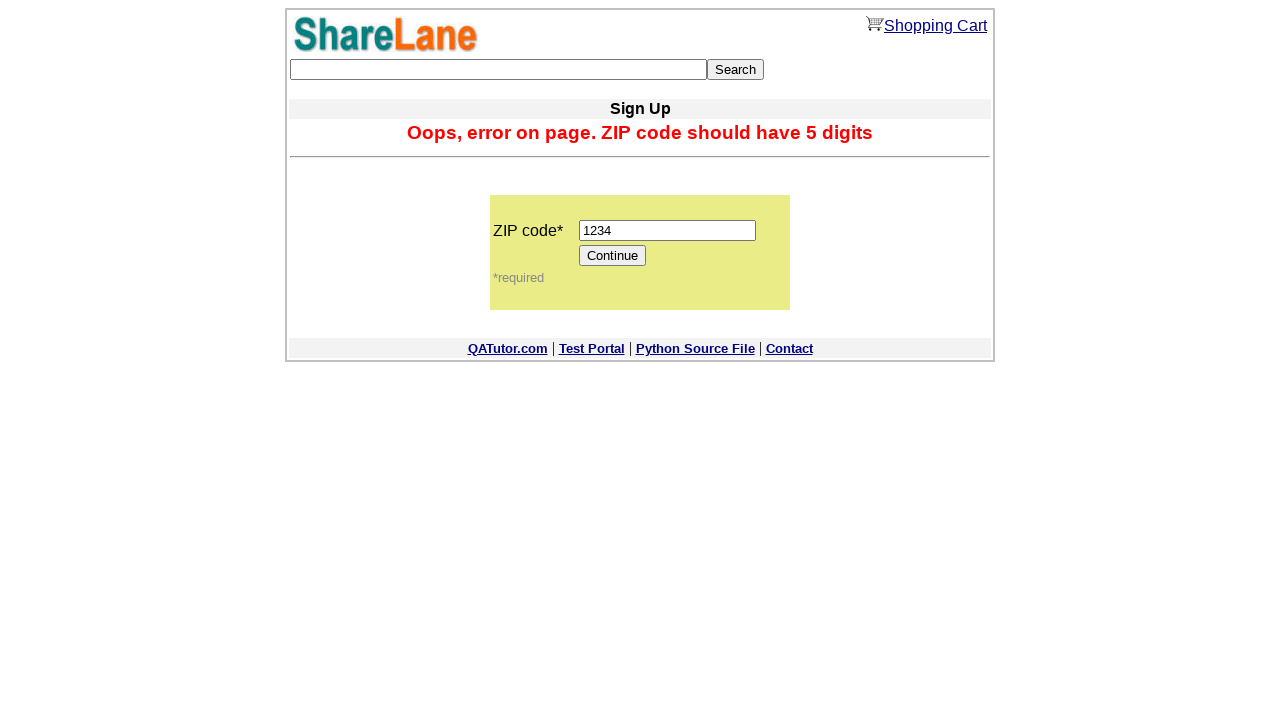

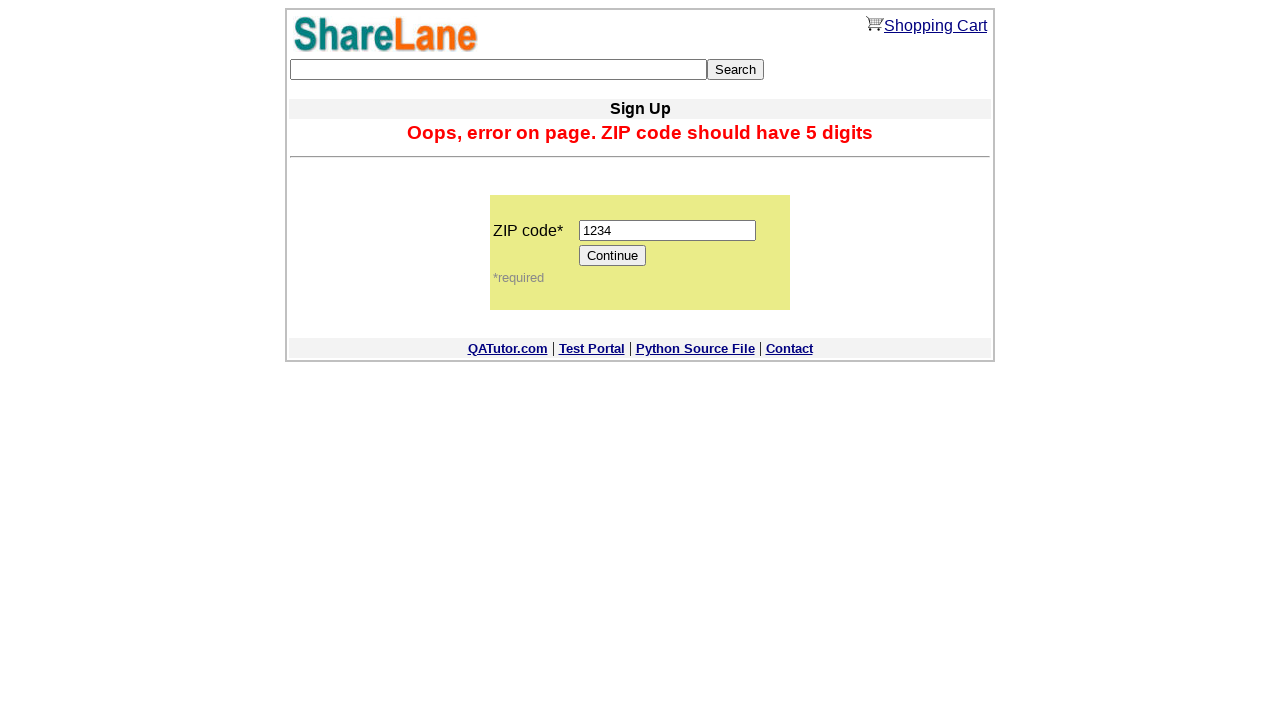